Tests tooltip functionality by hovering over an element and verifying the tooltip appears

Starting URL: http://www.menucool.com/tooltip/javascript-tooltip

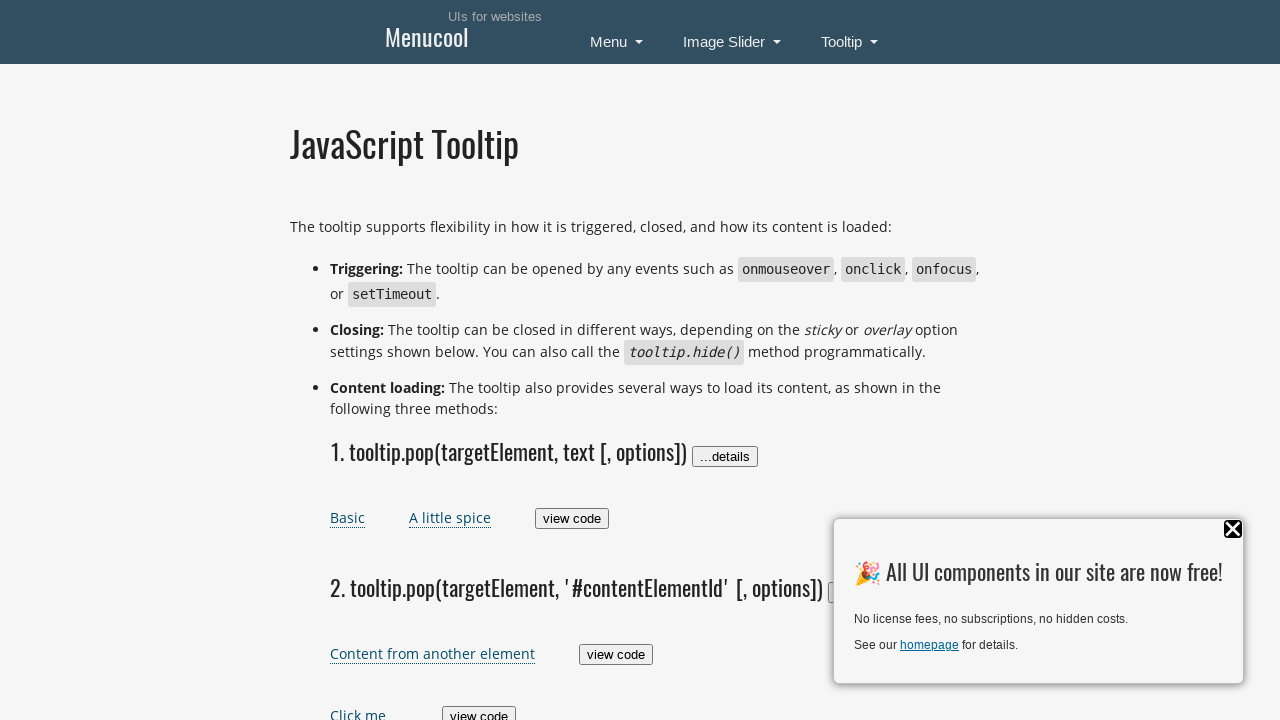

Hovered over 'A little spice' element to trigger tooltip at (450, 518) on xpath=//span[contains(text(),'A little spice')]
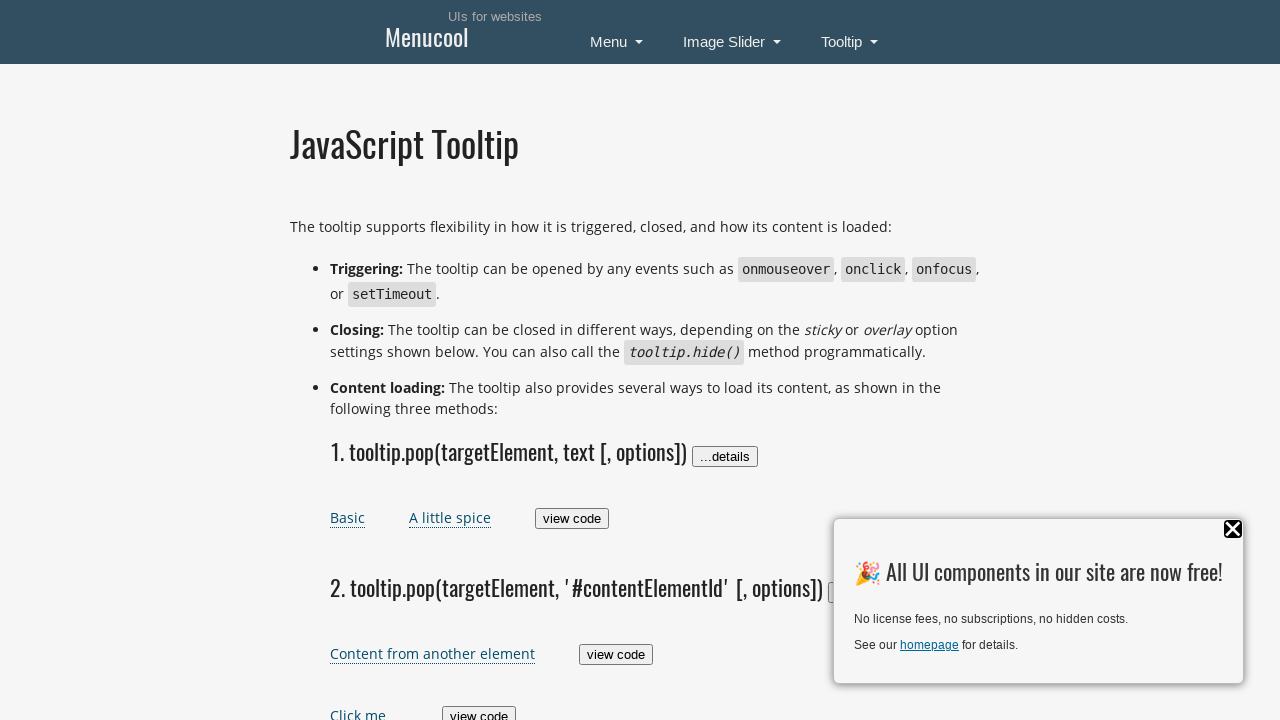

Clicked on 'A little spice' element at (450, 518) on xpath=//span[contains(text(),'A little spice')]
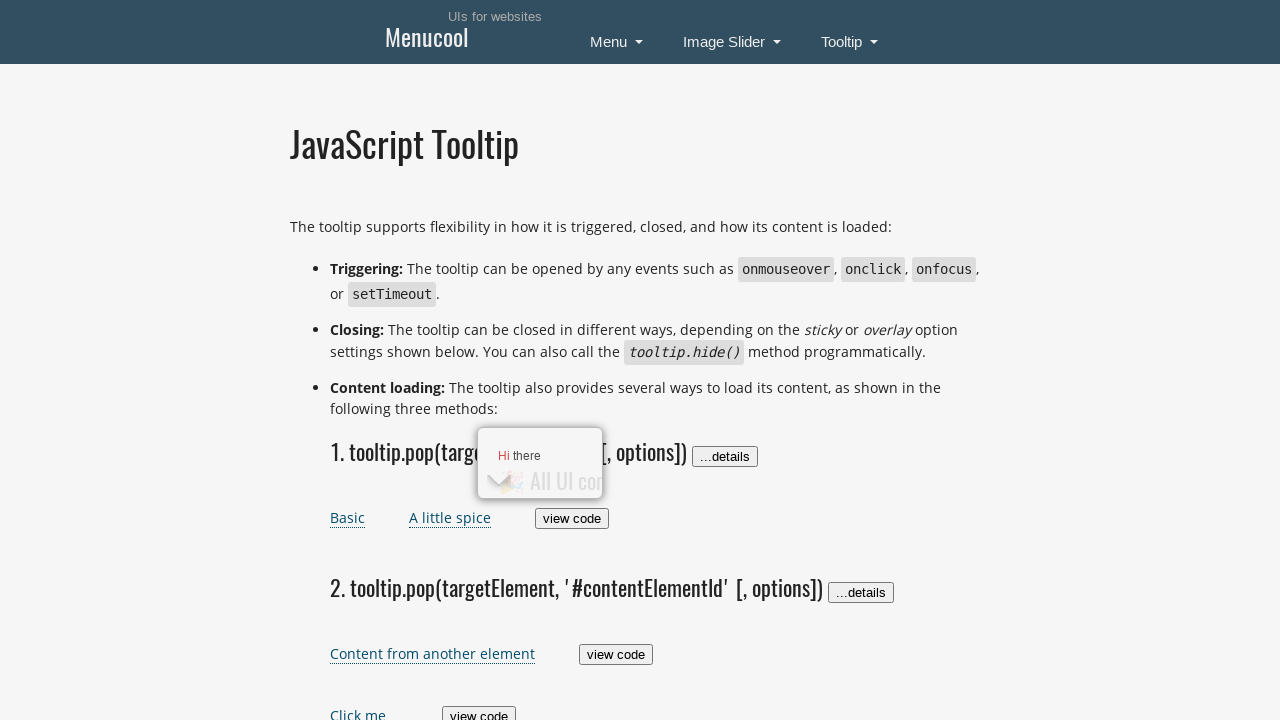

Tooltip appeared and became visible
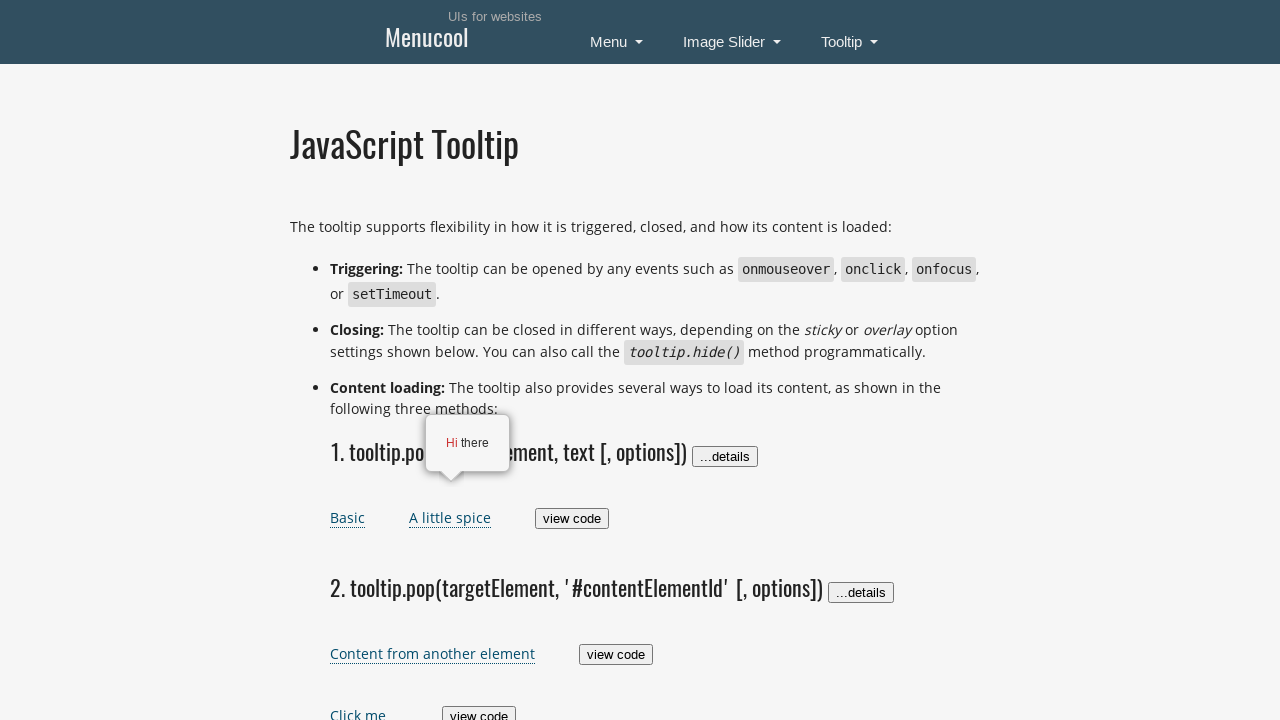

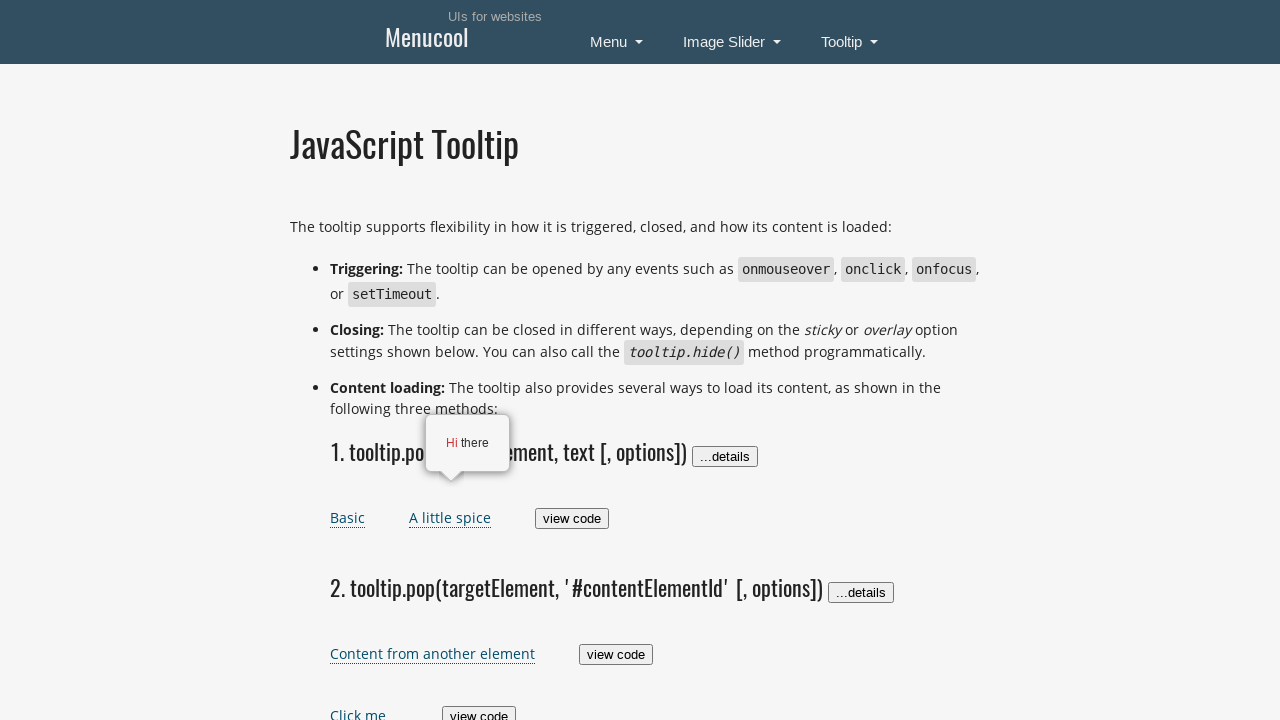